Tests nested iframe navigation by clicking on the nested frames link, switching into the top frame and then the middle frame, and verifying the content is accessible.

Starting URL: http://the-internet.herokuapp.com/

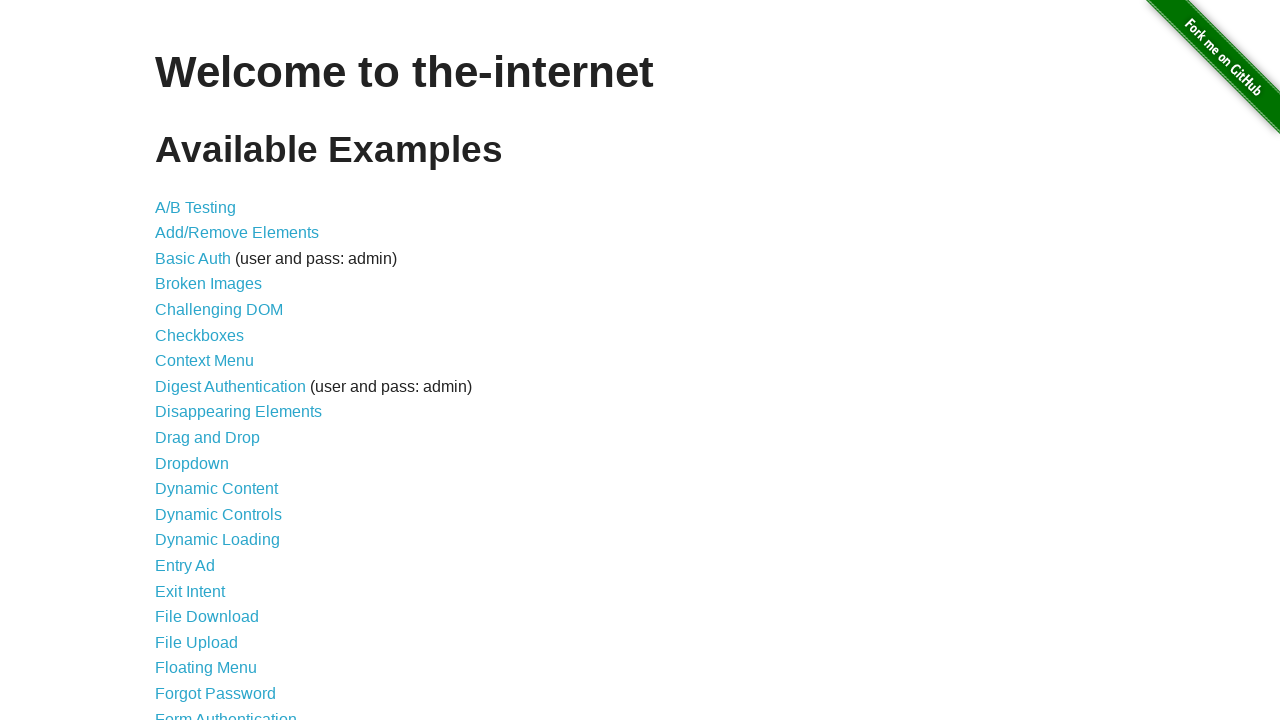

Clicked on the nested frames link at (210, 395) on a[href*='nested_frames']
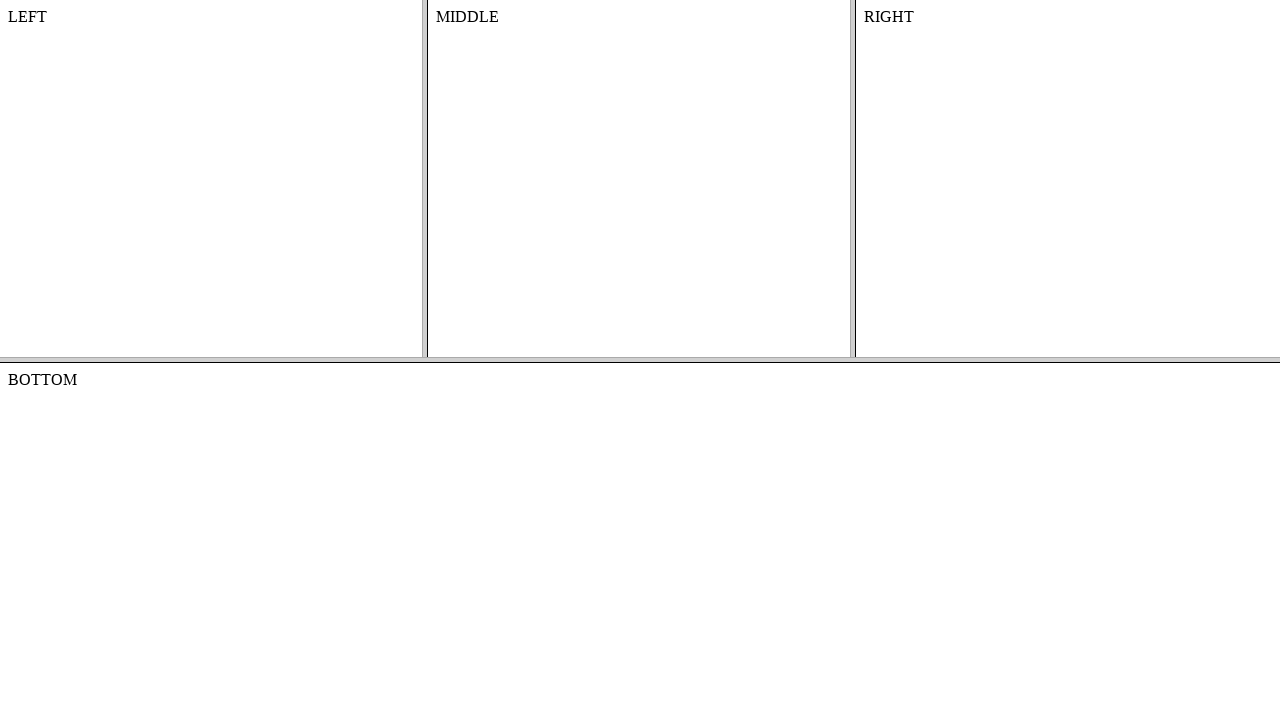

Page loaded with domcontentloaded state
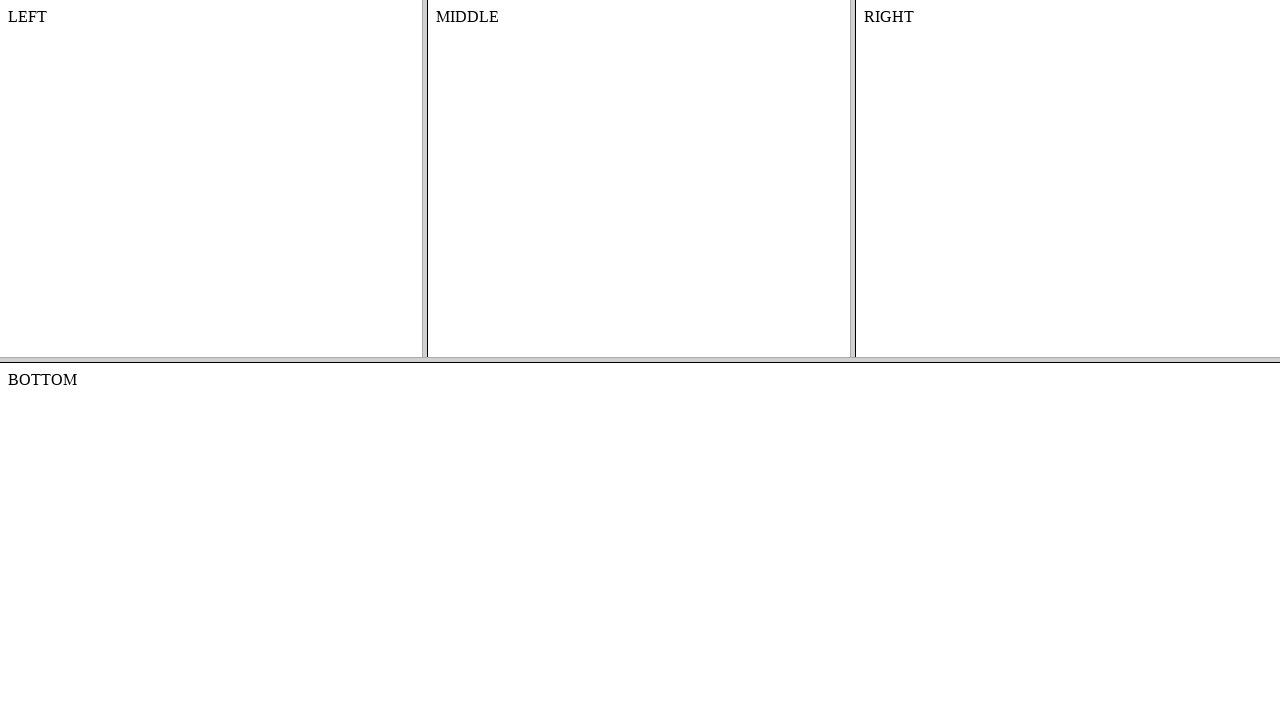

Located the top frame
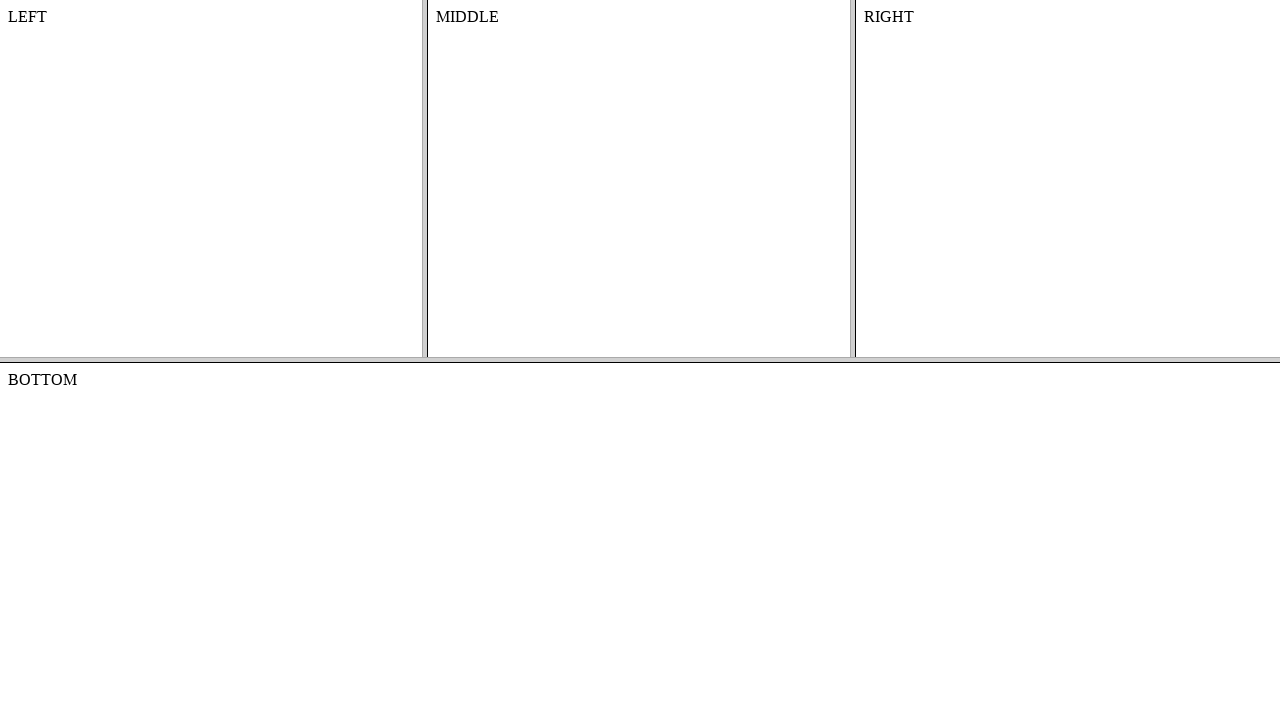

Located the middle frame within the top frame
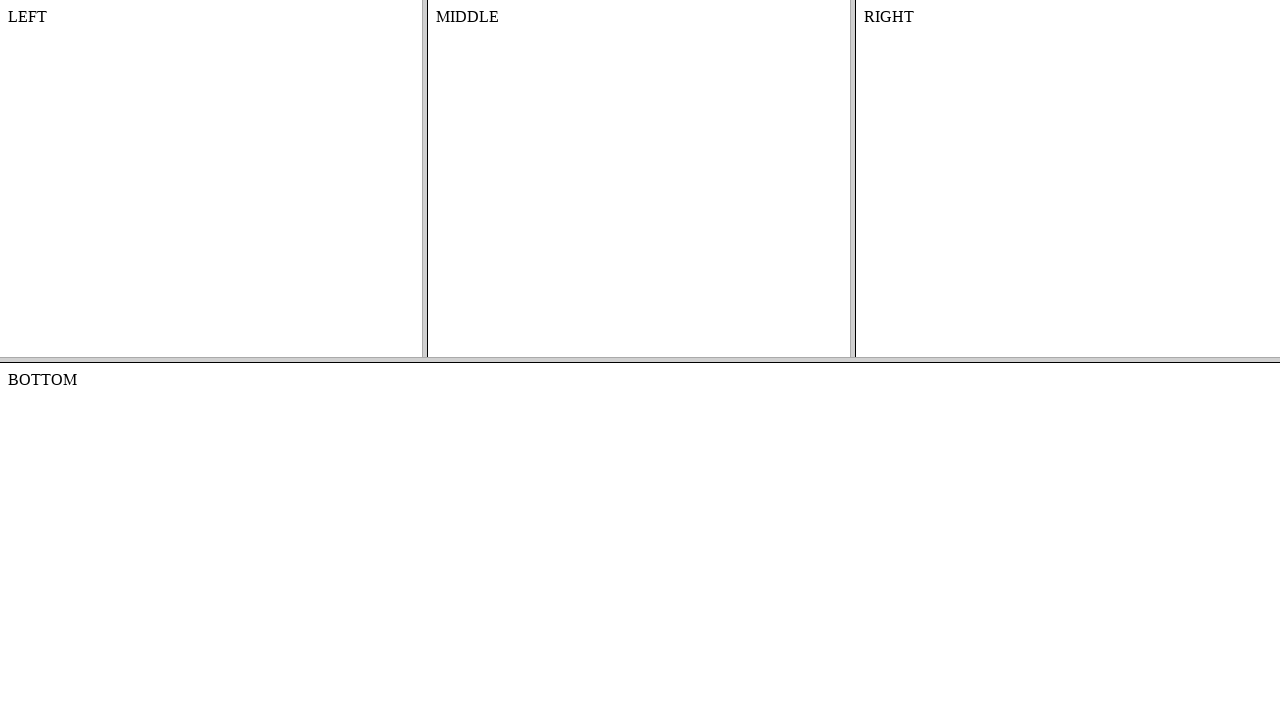

Content element in middle frame is visible
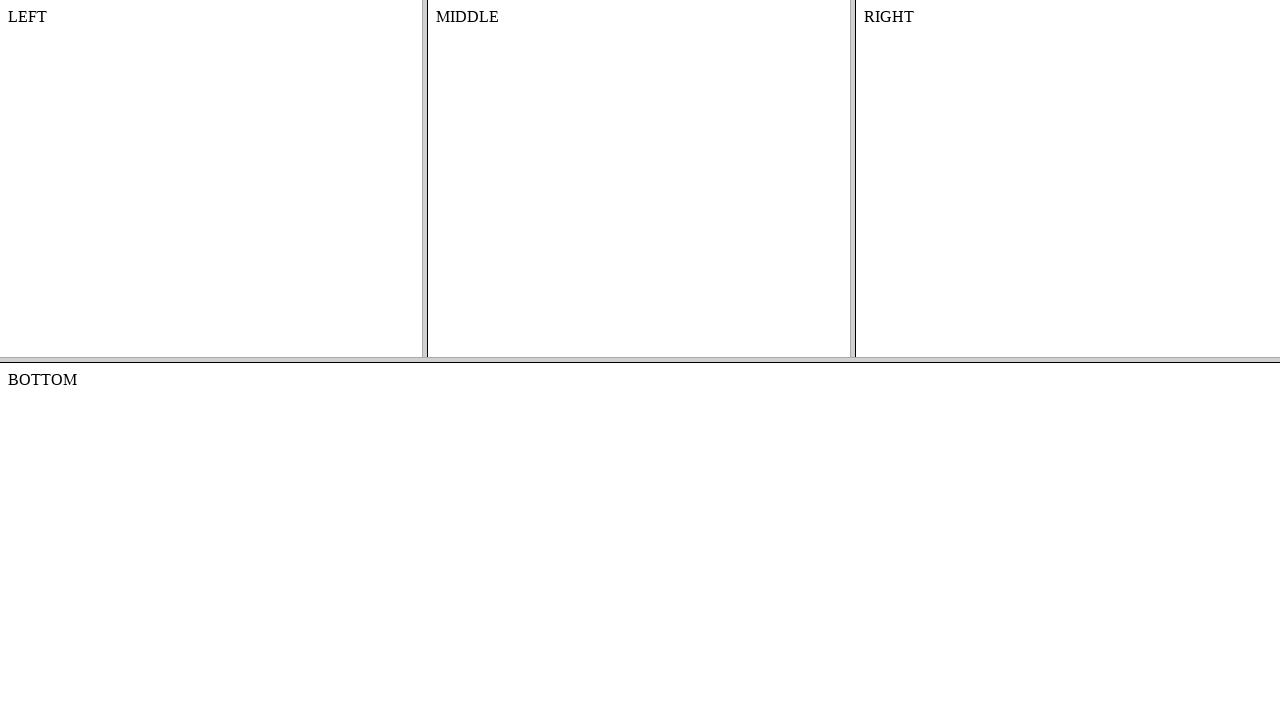

Retrieved text content from middle frame: 'MIDDLE'
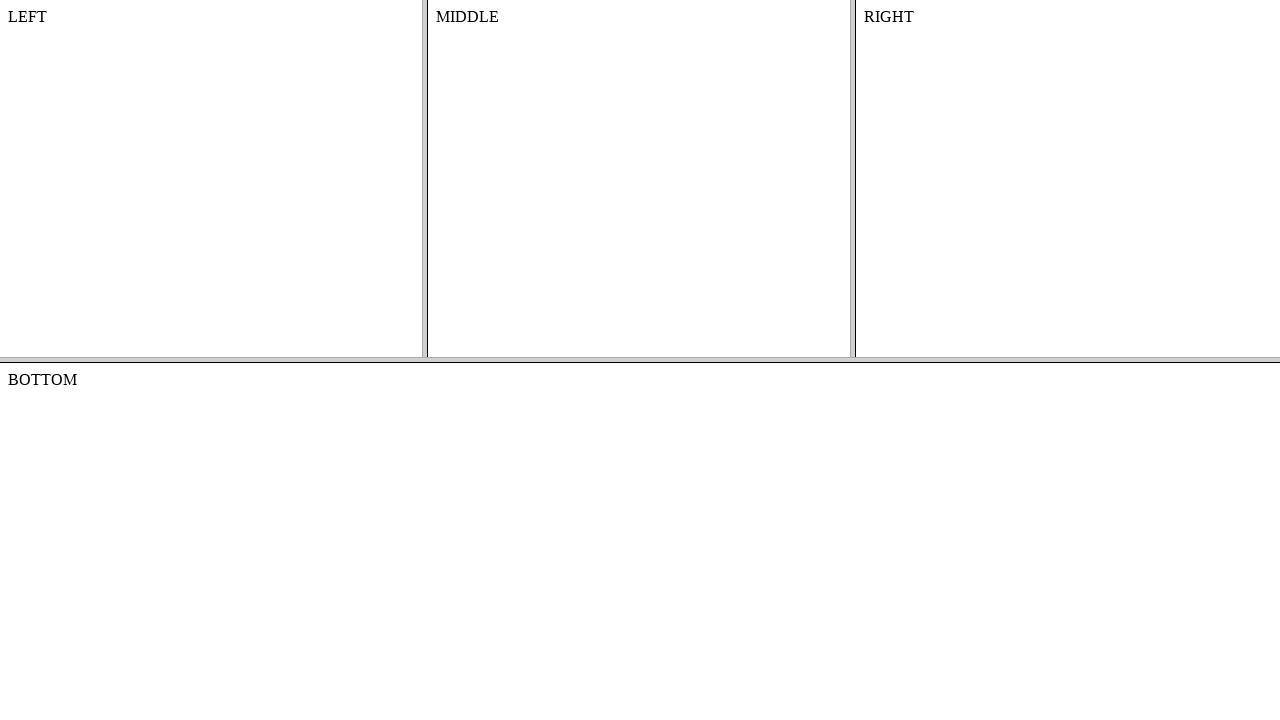

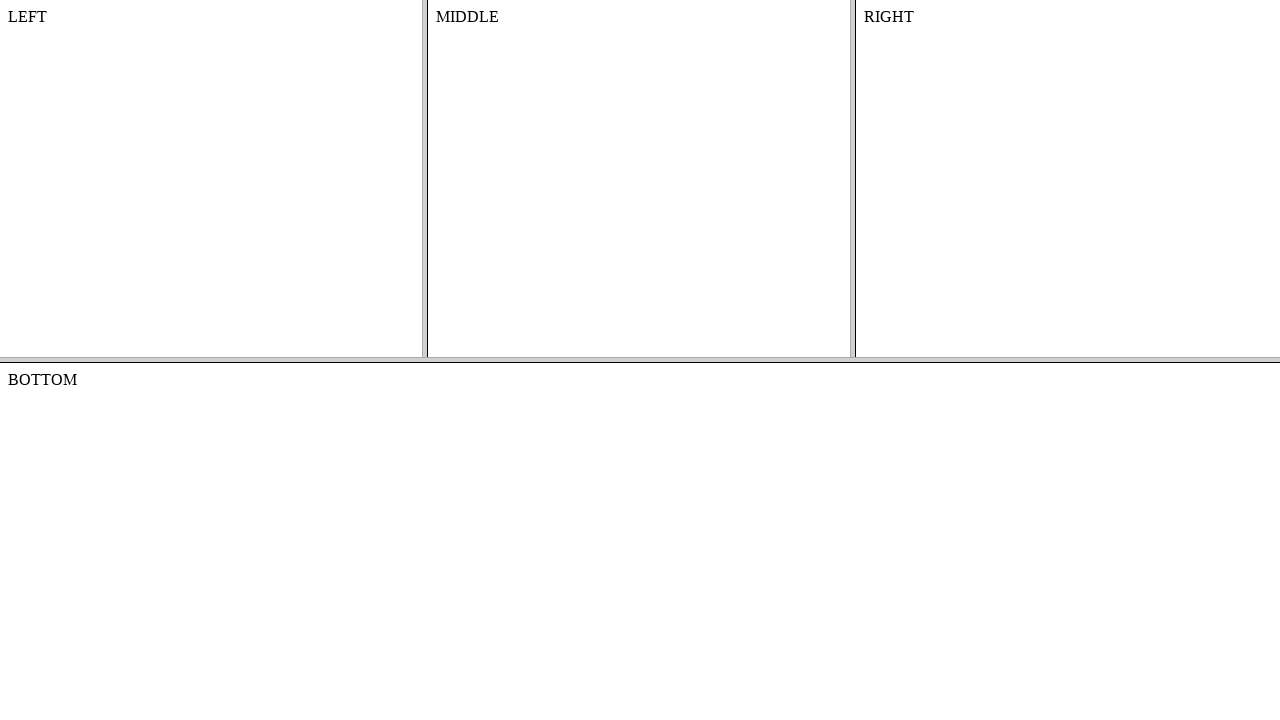